Tests checkbox functionality by checking the first checkbox if unchecked and unchecking the second checkbox if checked

Starting URL: https://the-internet.herokuapp.com/checkboxes

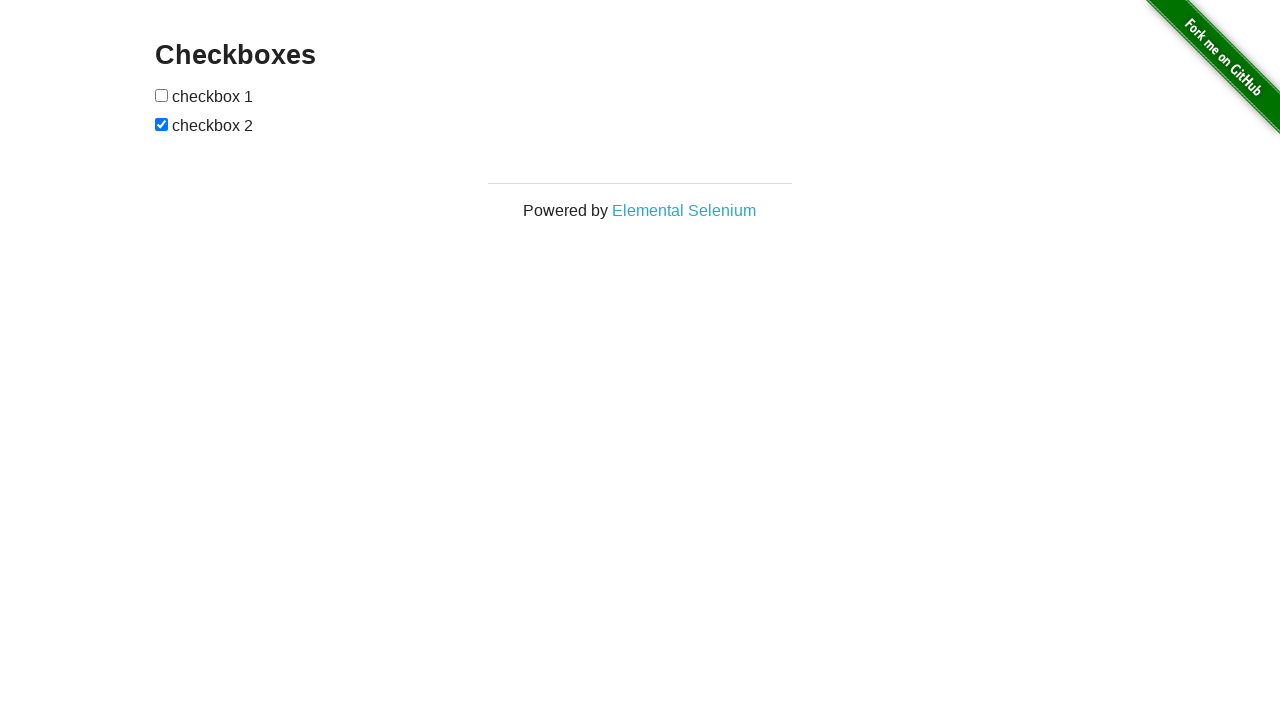

Located first checkbox element
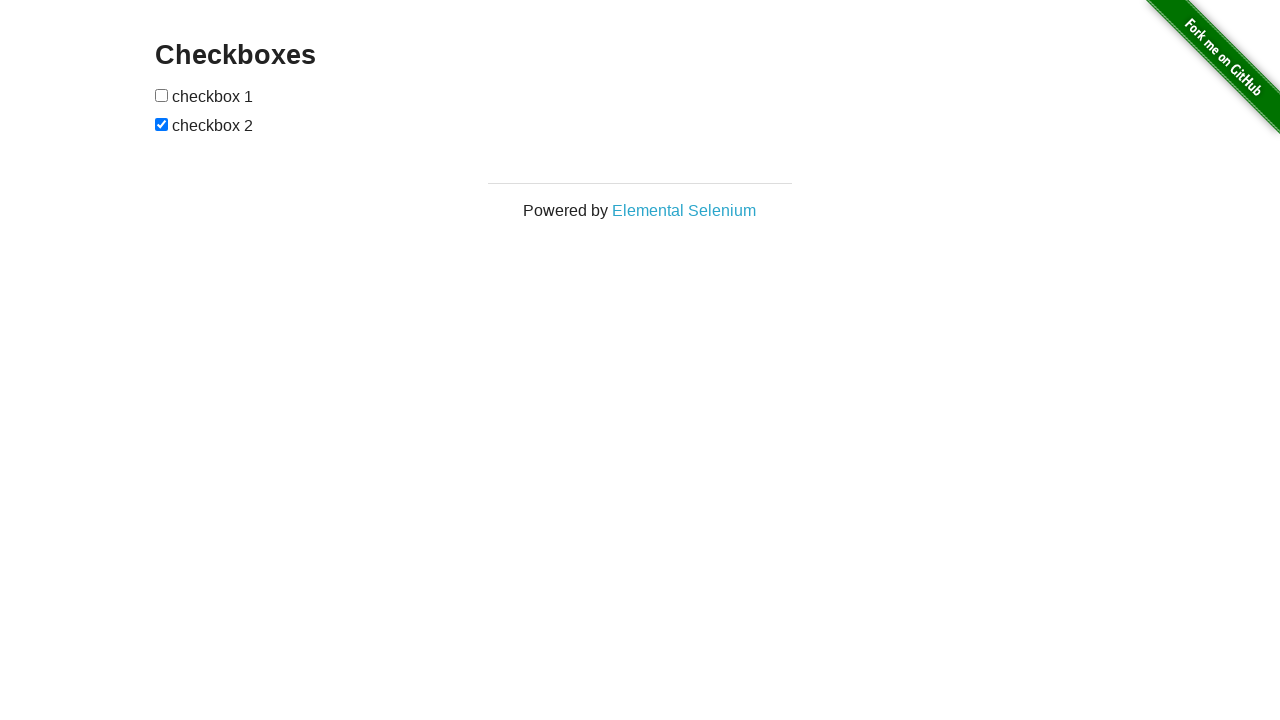

Located second checkbox element
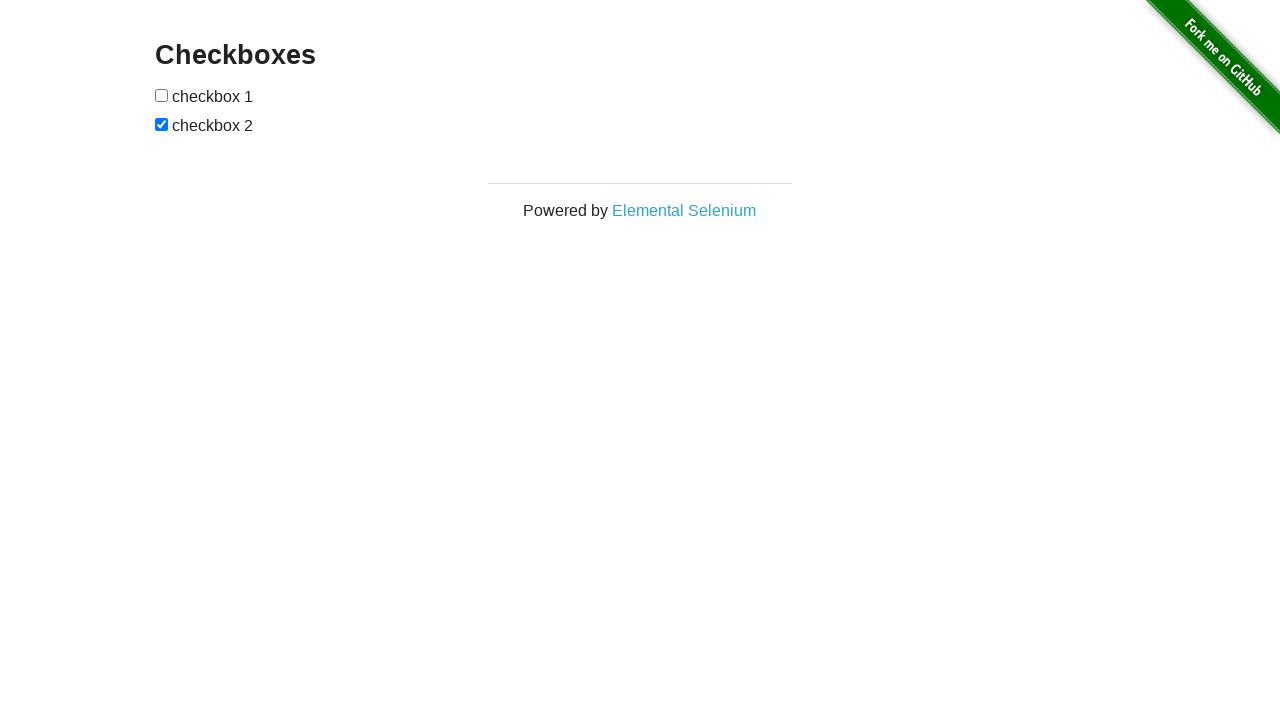

Clicked first checkbox to check it at (162, 95) on xpath=//form[@id='checkboxes']/input >> nth=0
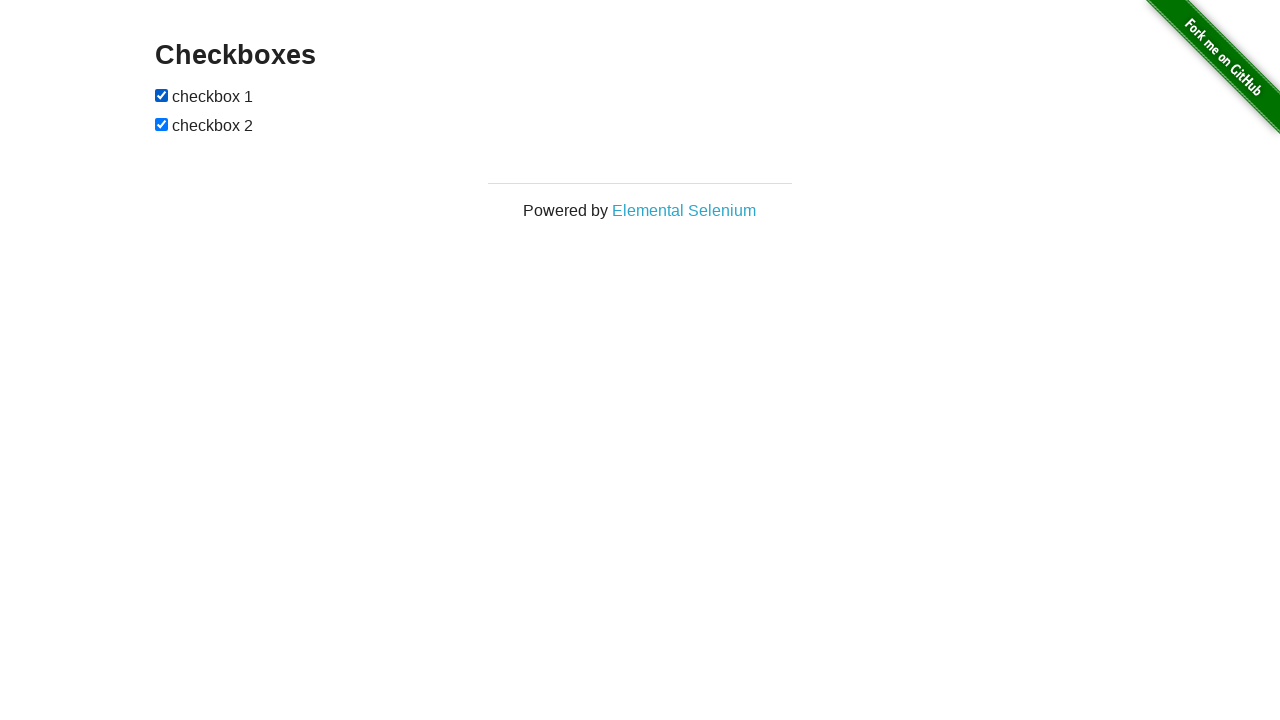

Verified first checkbox is checked
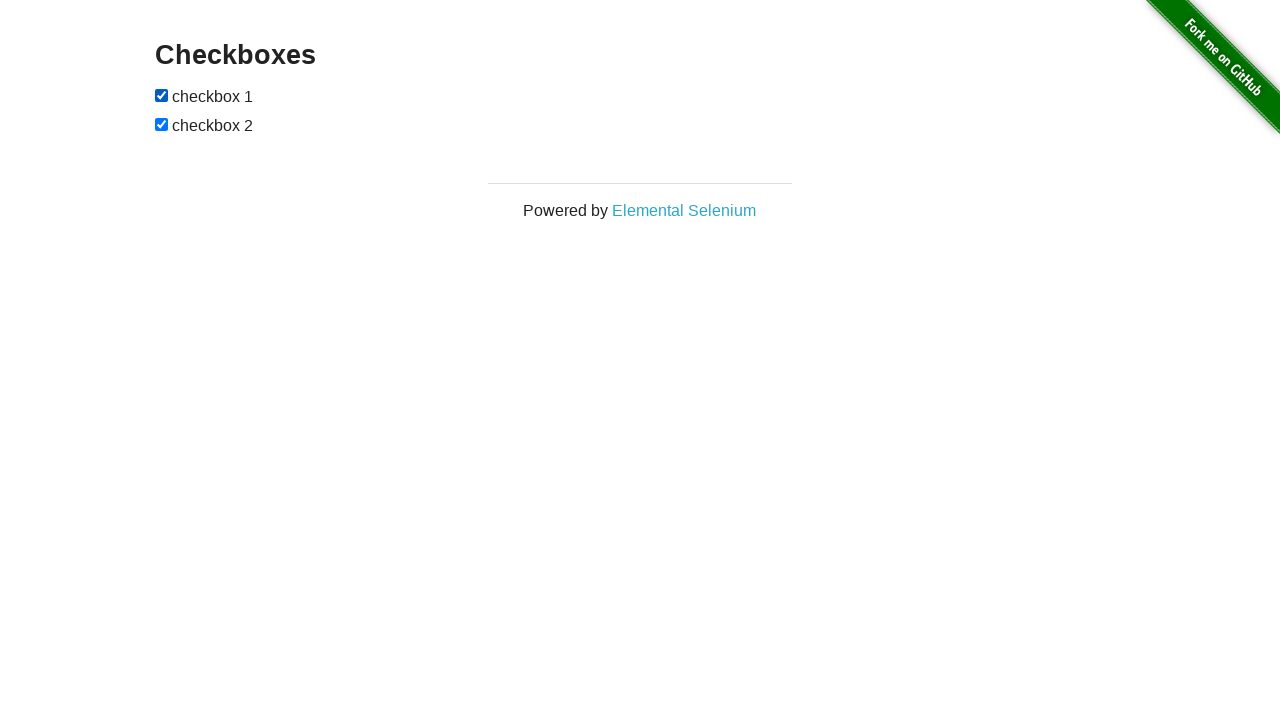

Clicked second checkbox to uncheck it at (162, 124) on xpath=//form[@id='checkboxes']/input >> nth=-1
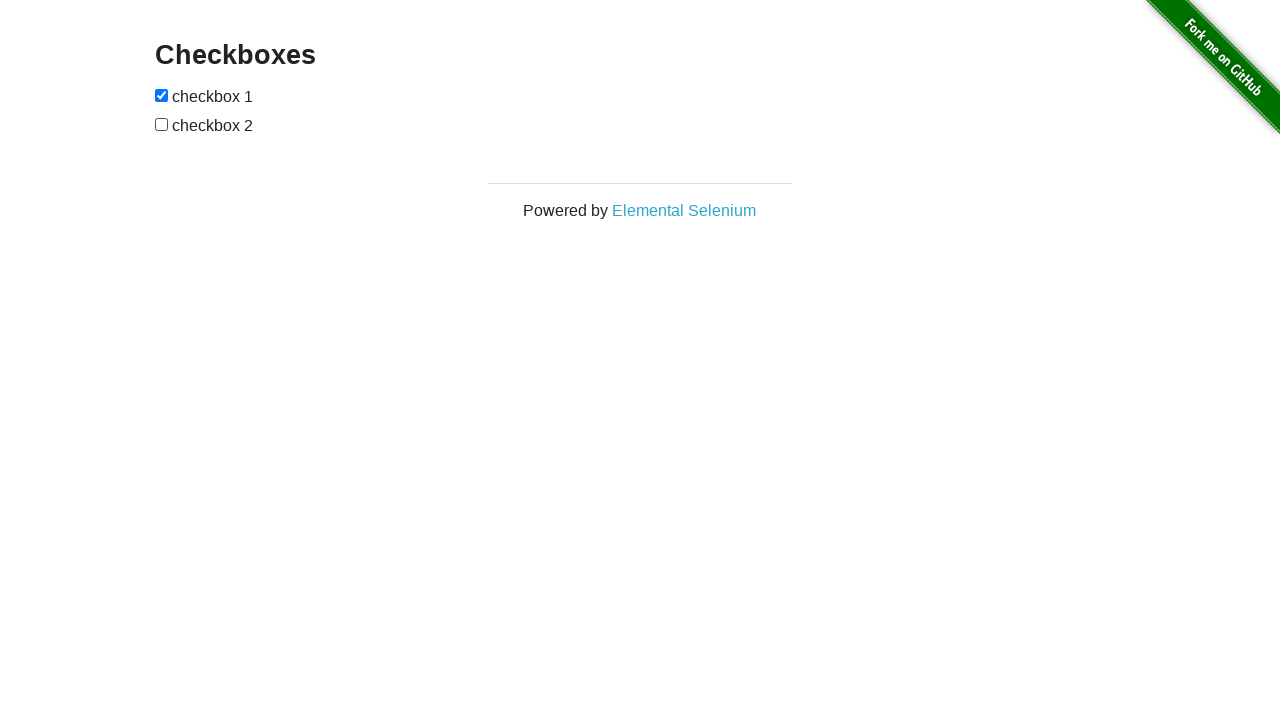

Verified second checkbox is unchecked
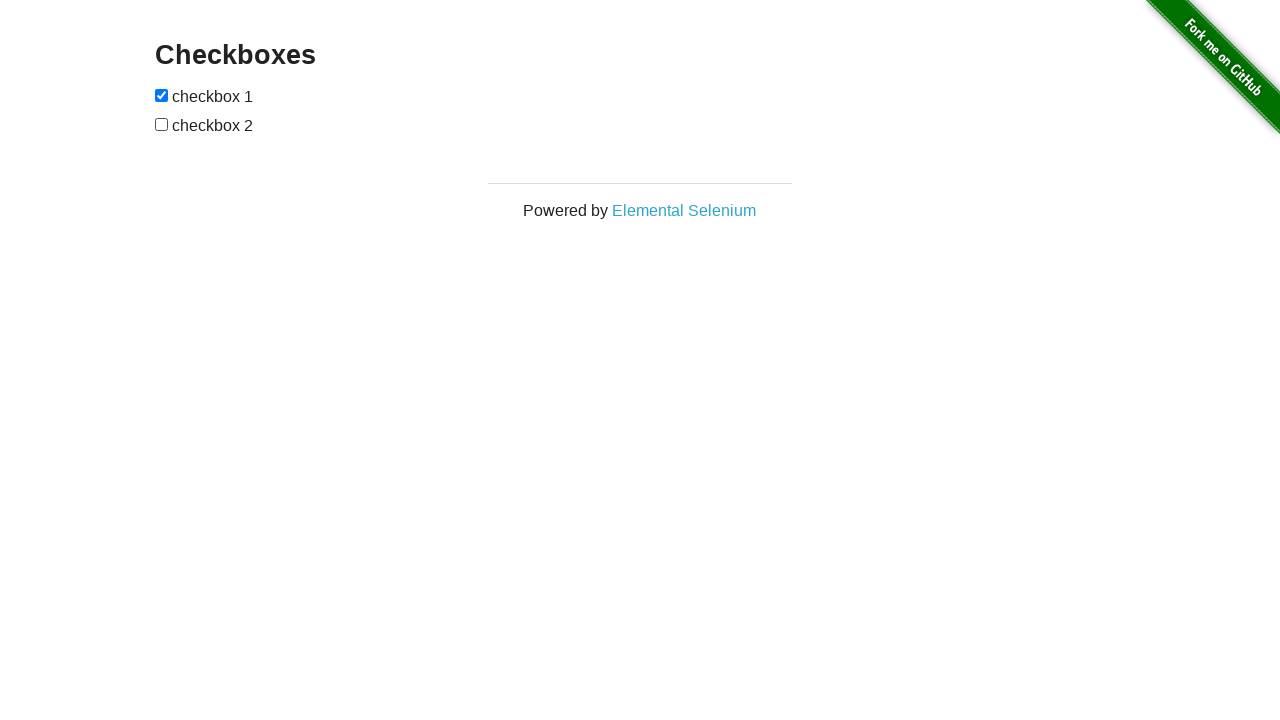

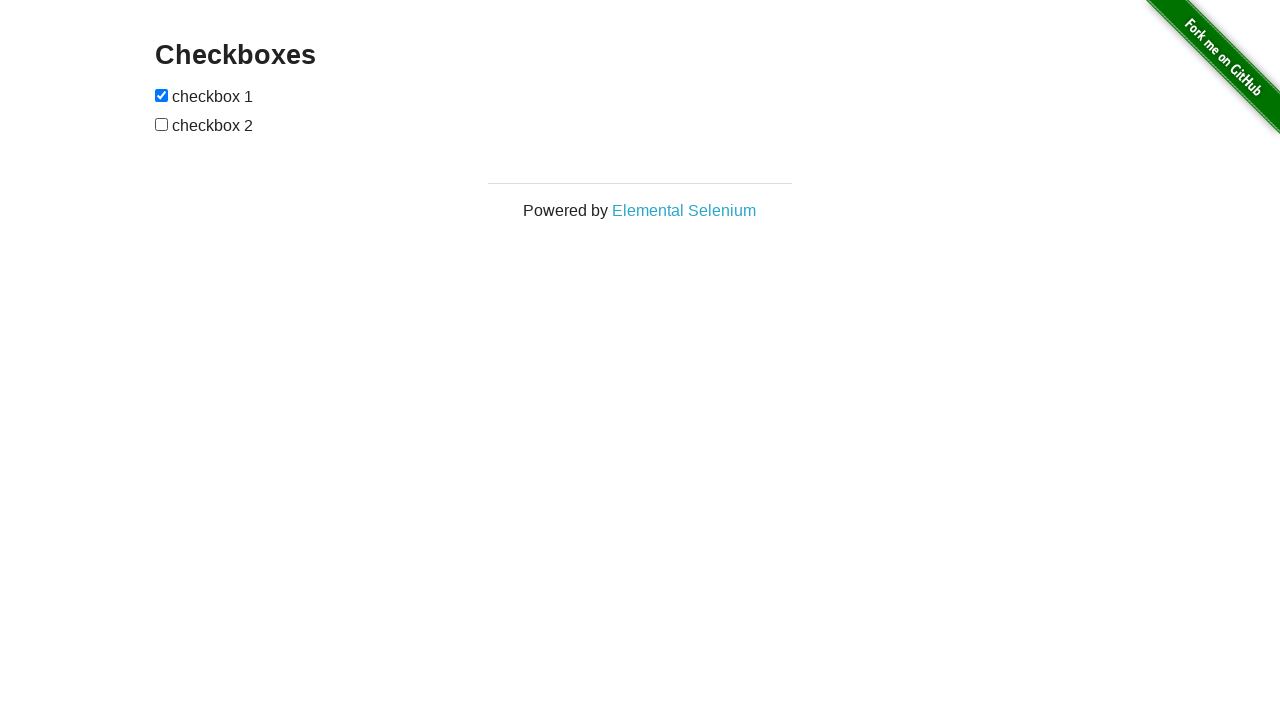